Tests click and hold mouse action by navigating to Mouse Actions section, selecting Click & Hold option, and performing a click and hold action on a circle element

Starting URL: https://demoapps.qspiders.com/ui/dragDrop?sublist=0

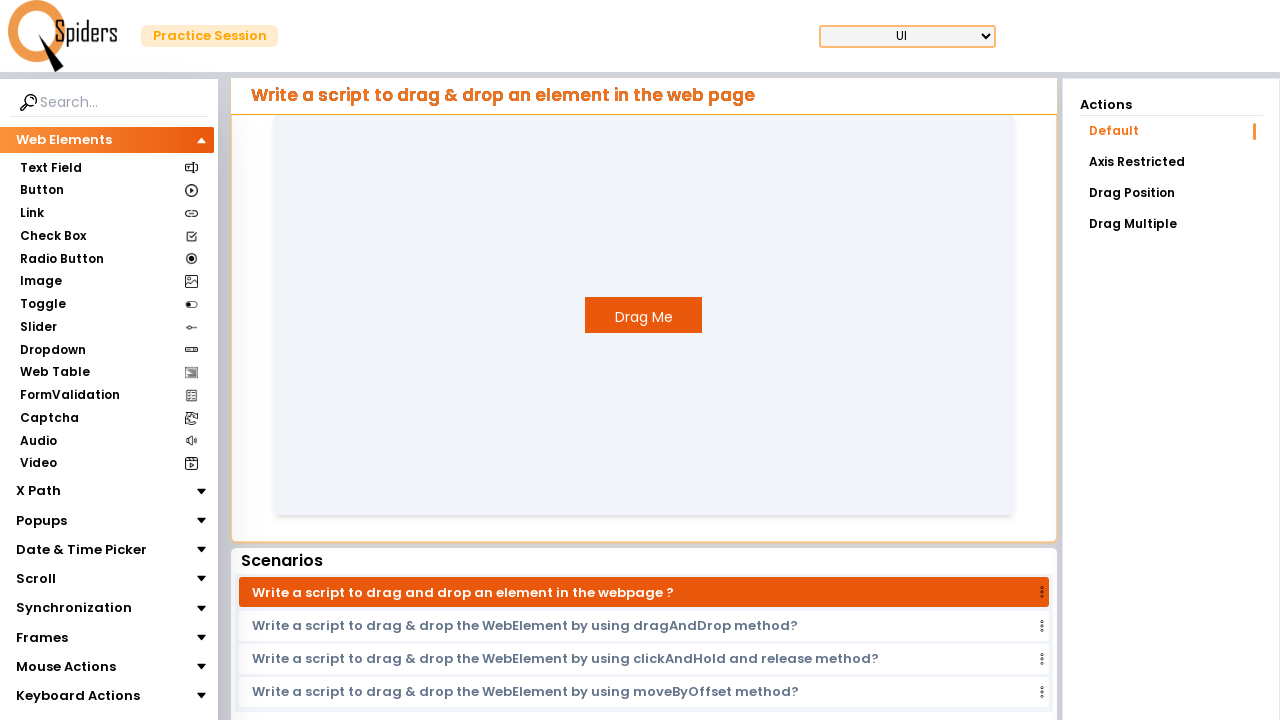

Clicked on Mouse Actions section at (66, 667) on xpath=//section[text()='Mouse Actions']
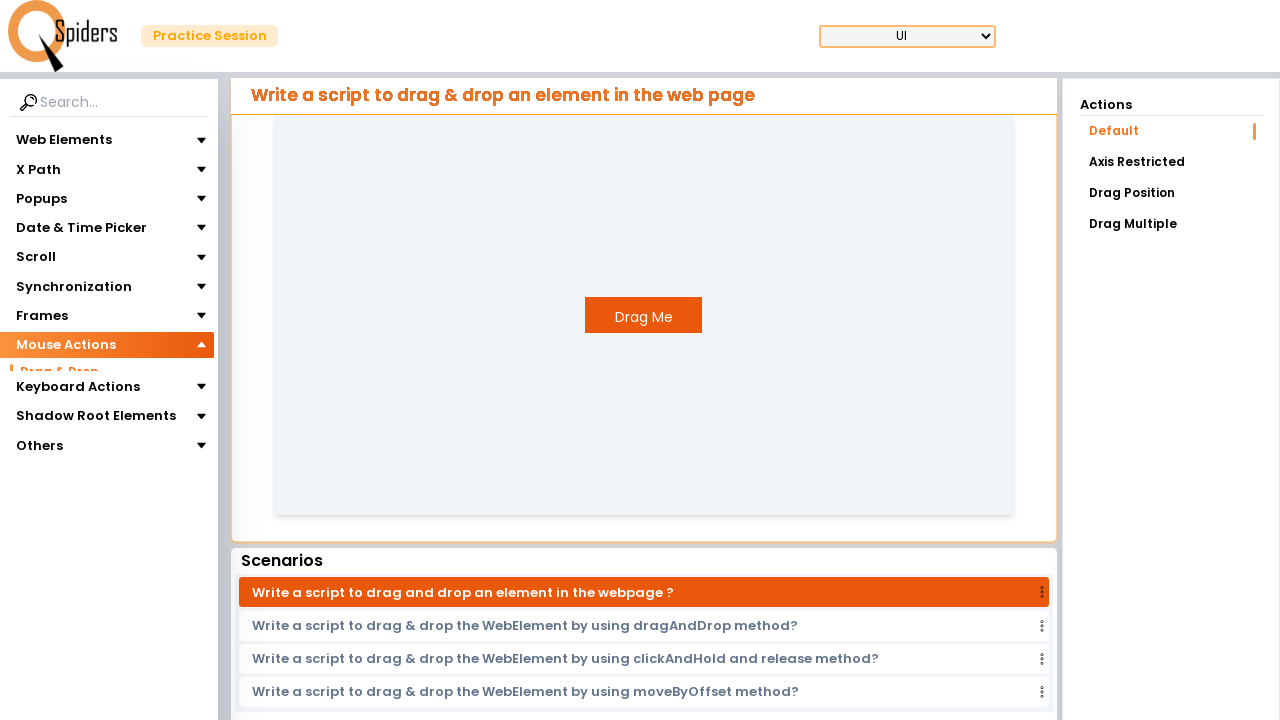

Clicked on Click & Hold option at (58, 418) on xpath=//section[text()='Click & Hold']
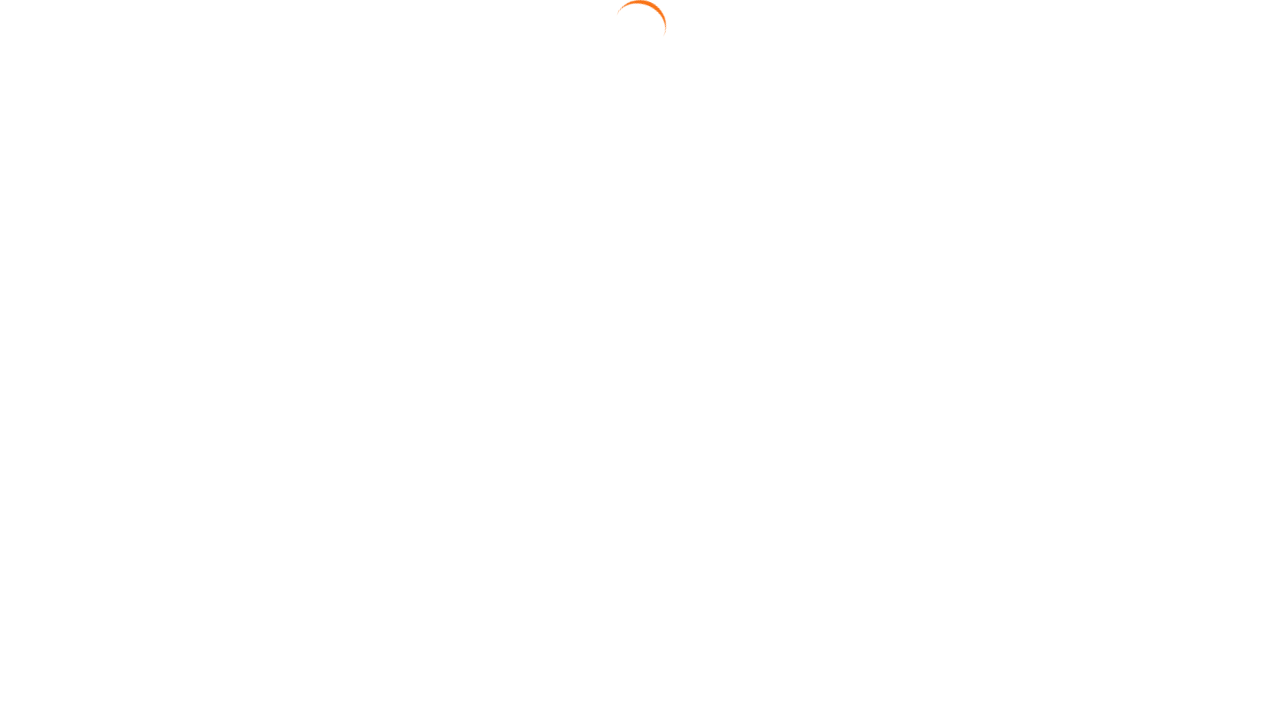

Located circle element
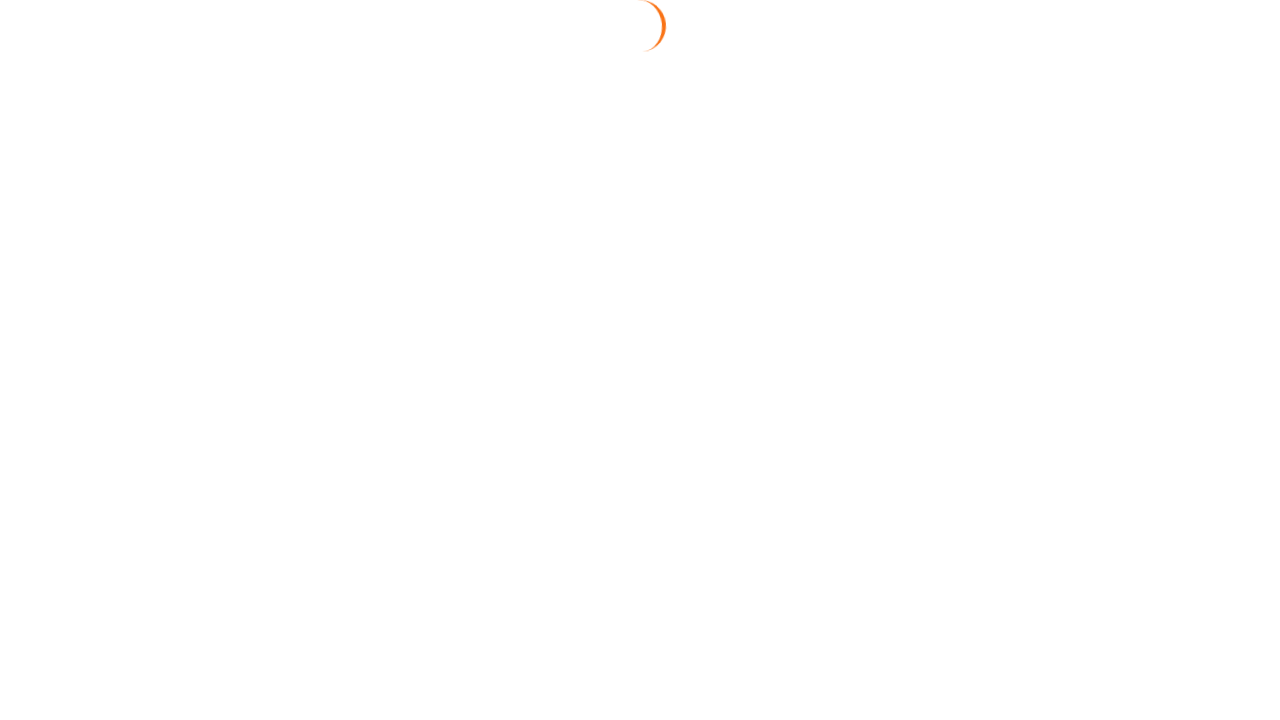

Moved mouse to center of circle element at (644, 323)
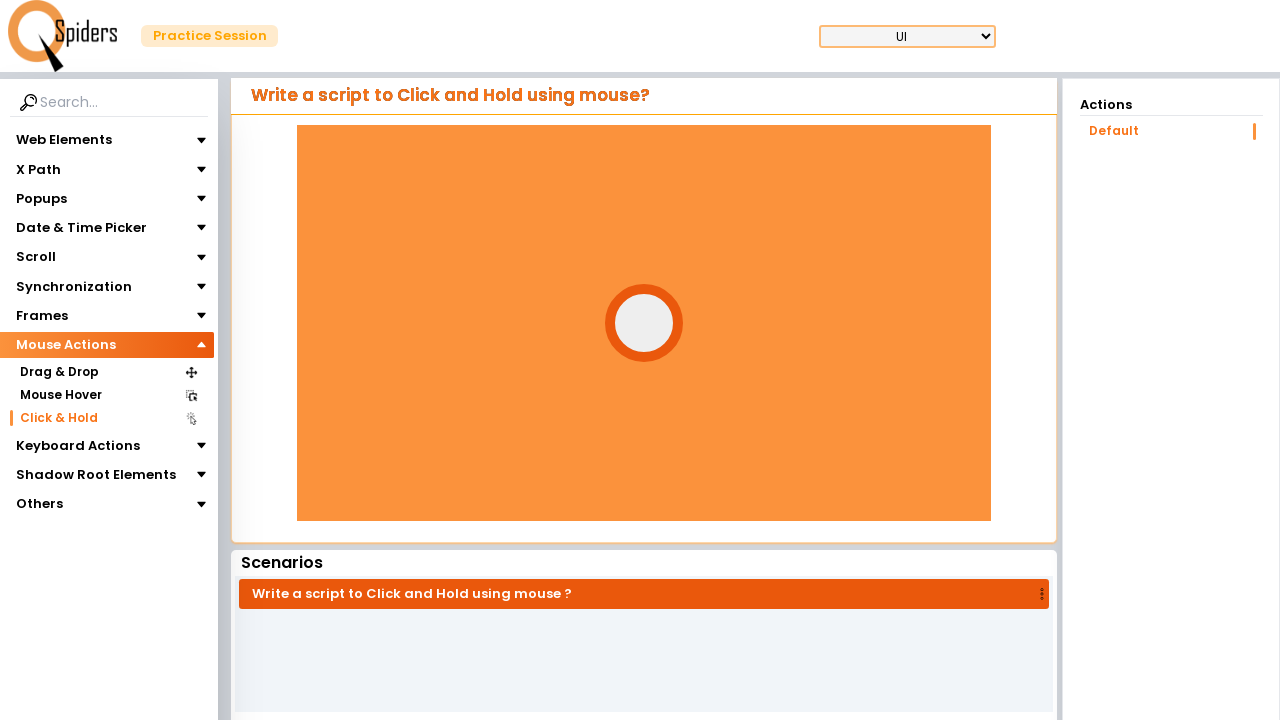

Mouse button pressed down on circle element at (644, 323)
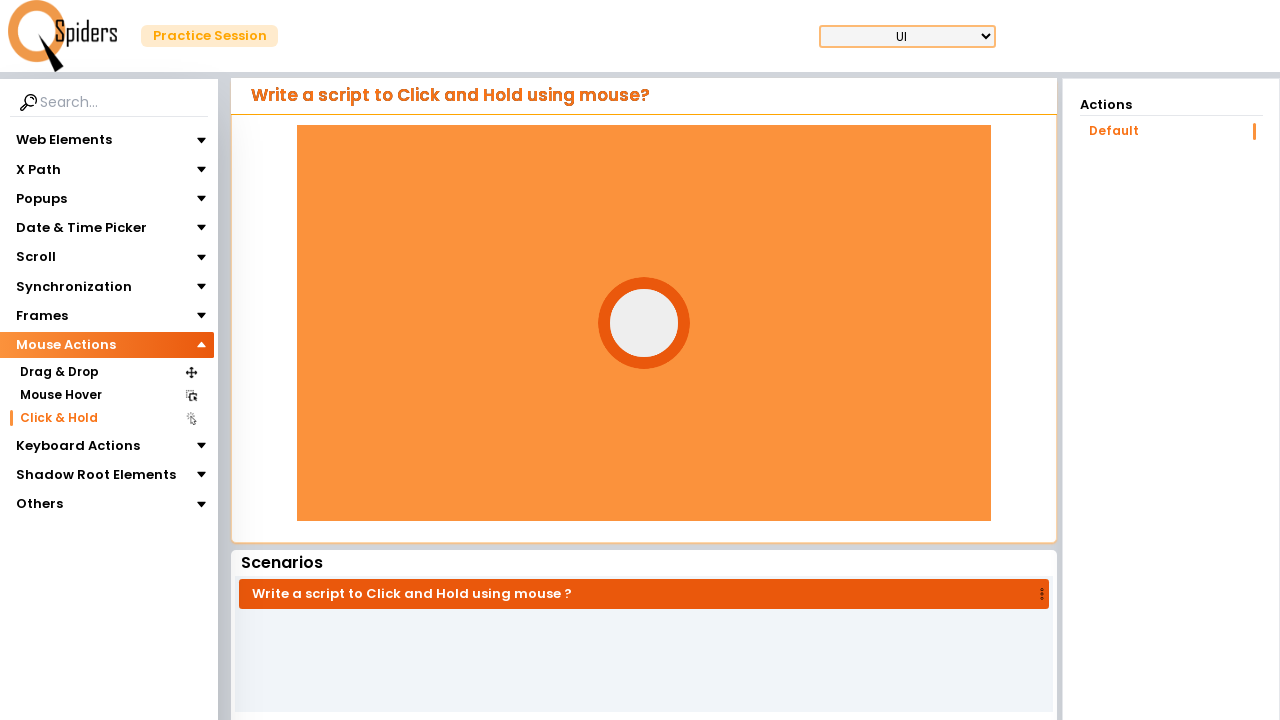

Held mouse button down for 2 seconds
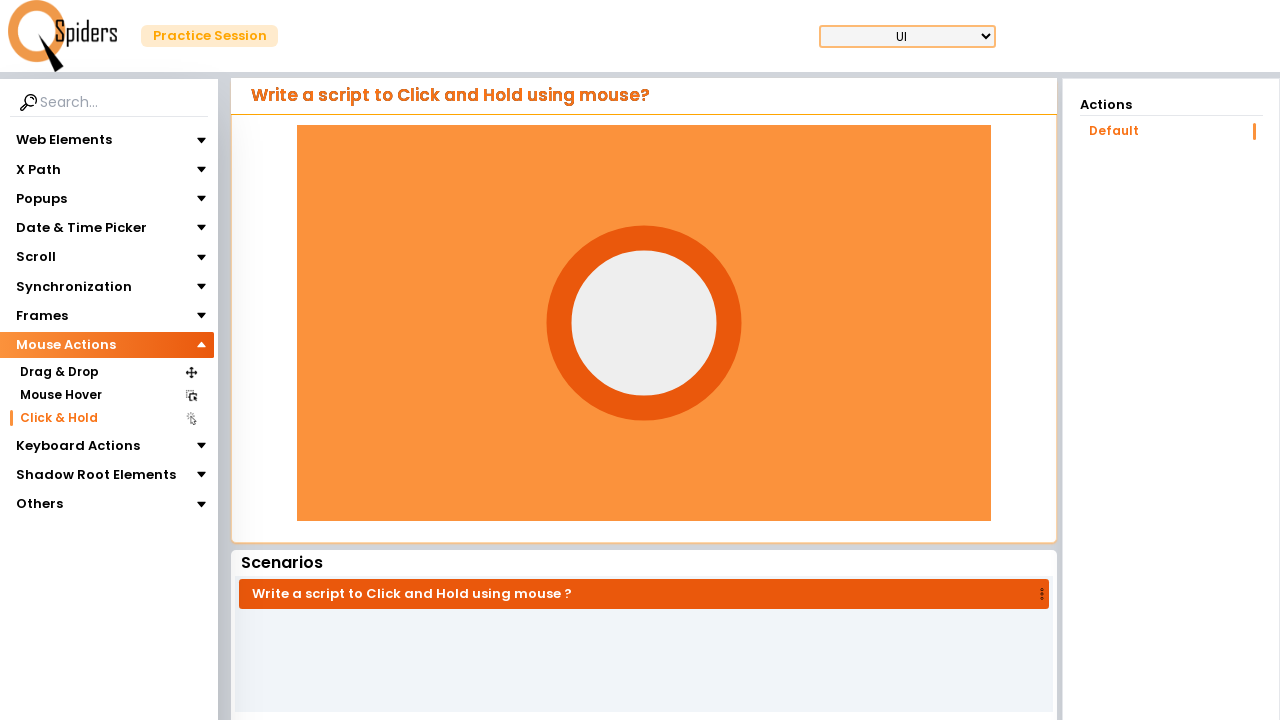

Released mouse button - click and hold action completed at (644, 323)
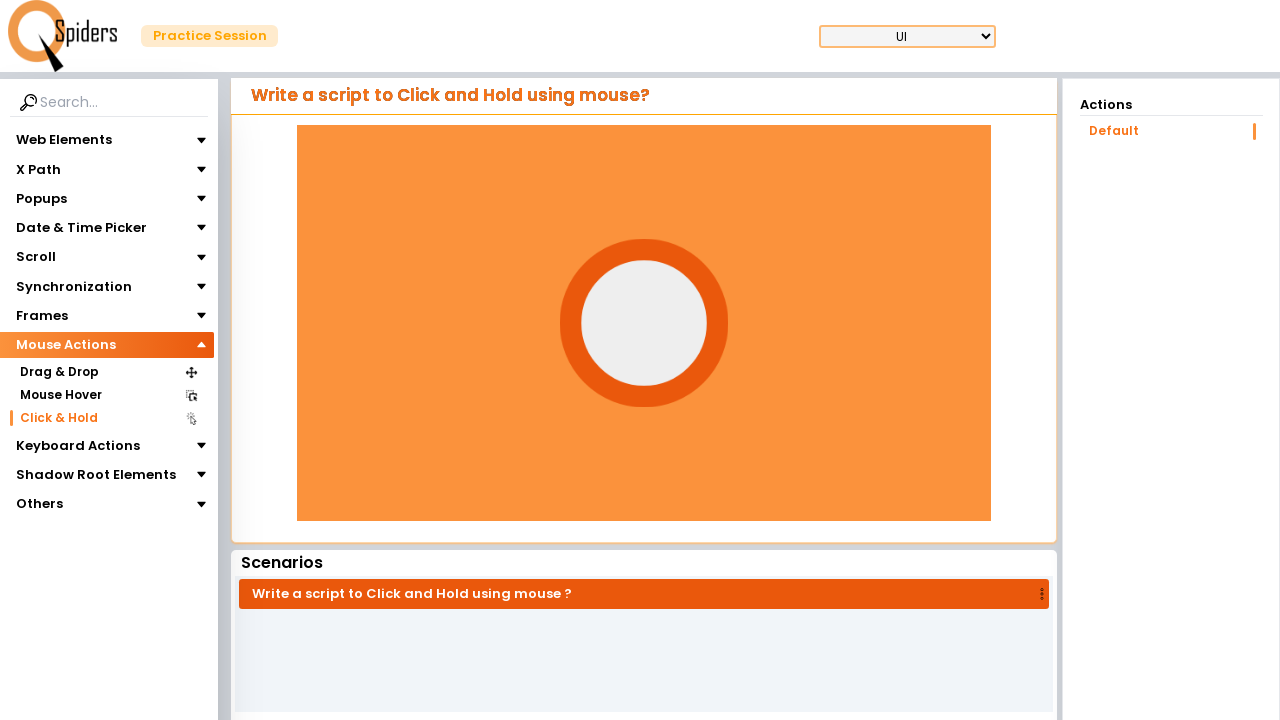

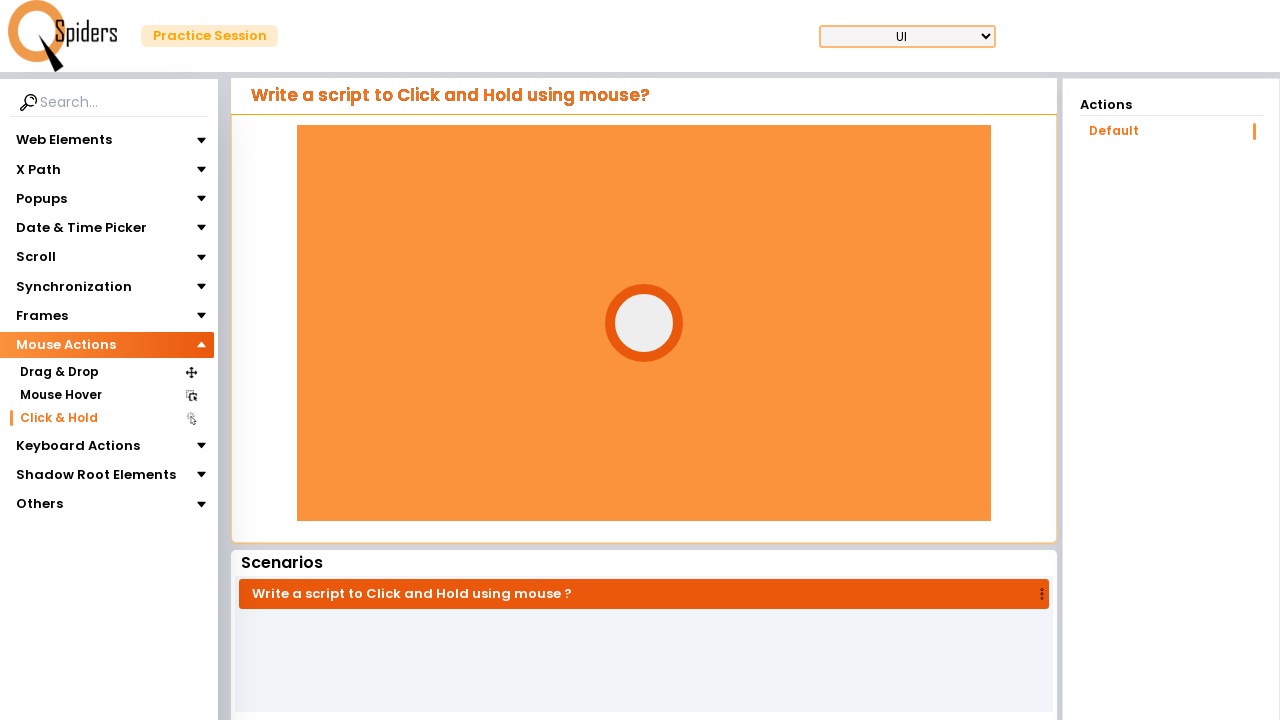